Navigates to Macy's website and scrolls through the entire page systematically

Starting URL: https://www.macys.com

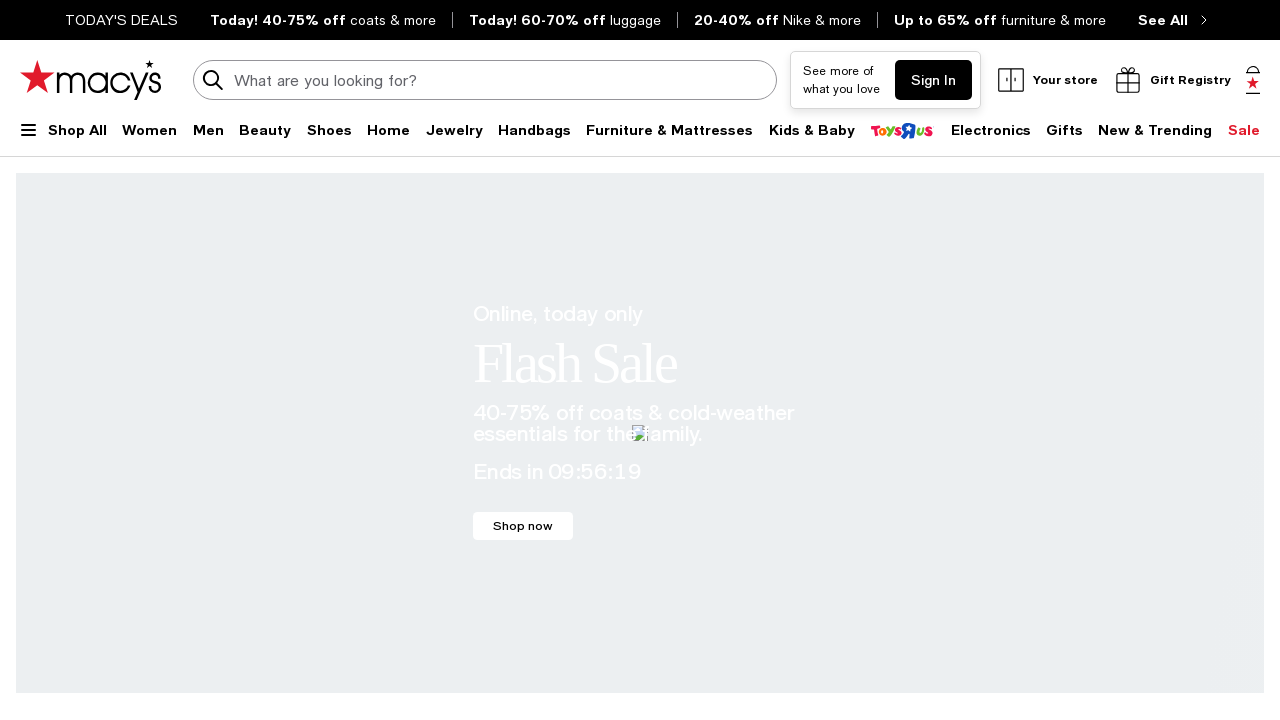

Retrieved current page URL
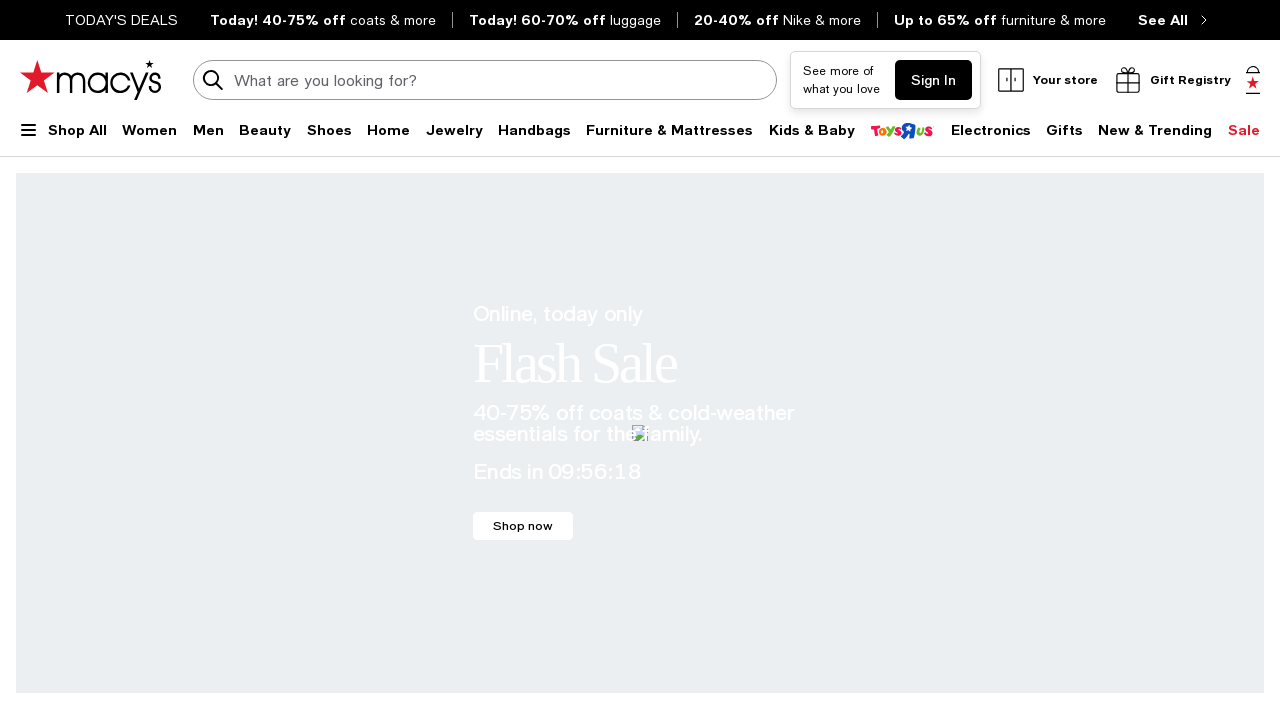

Retrieved page title
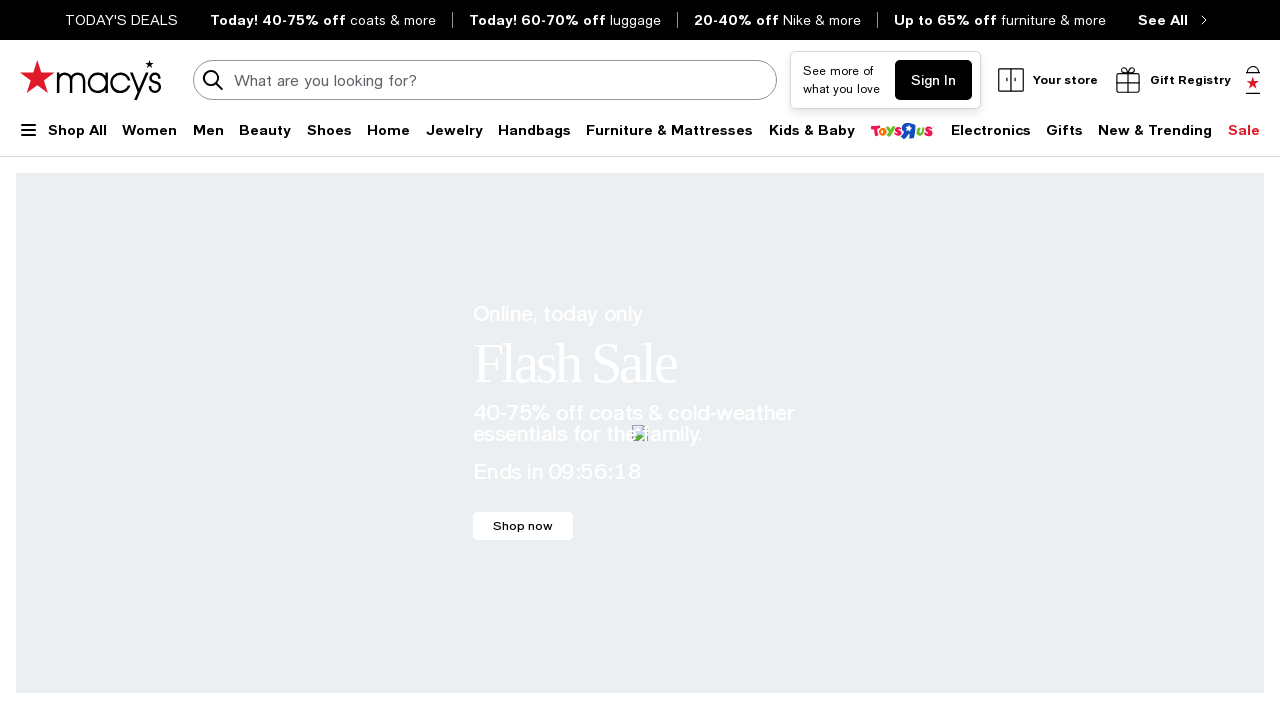

Scrolled to top of Macy's page
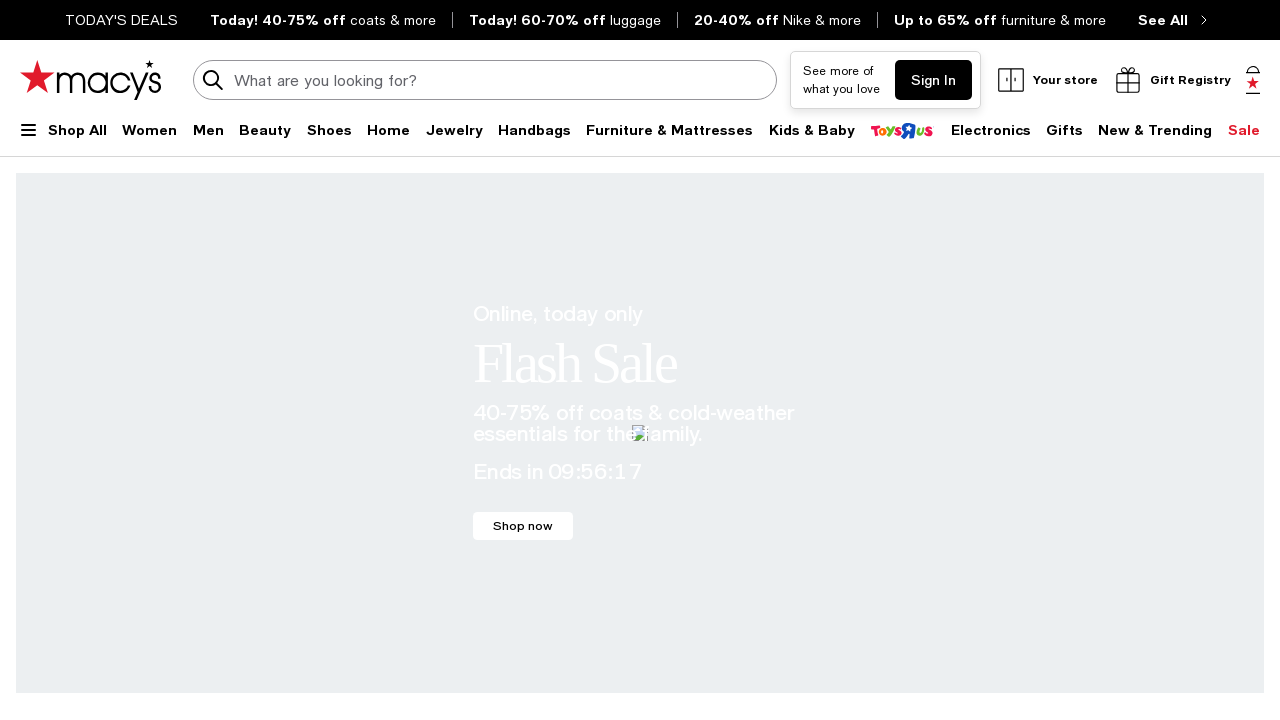

Evaluated if page has scrollable content
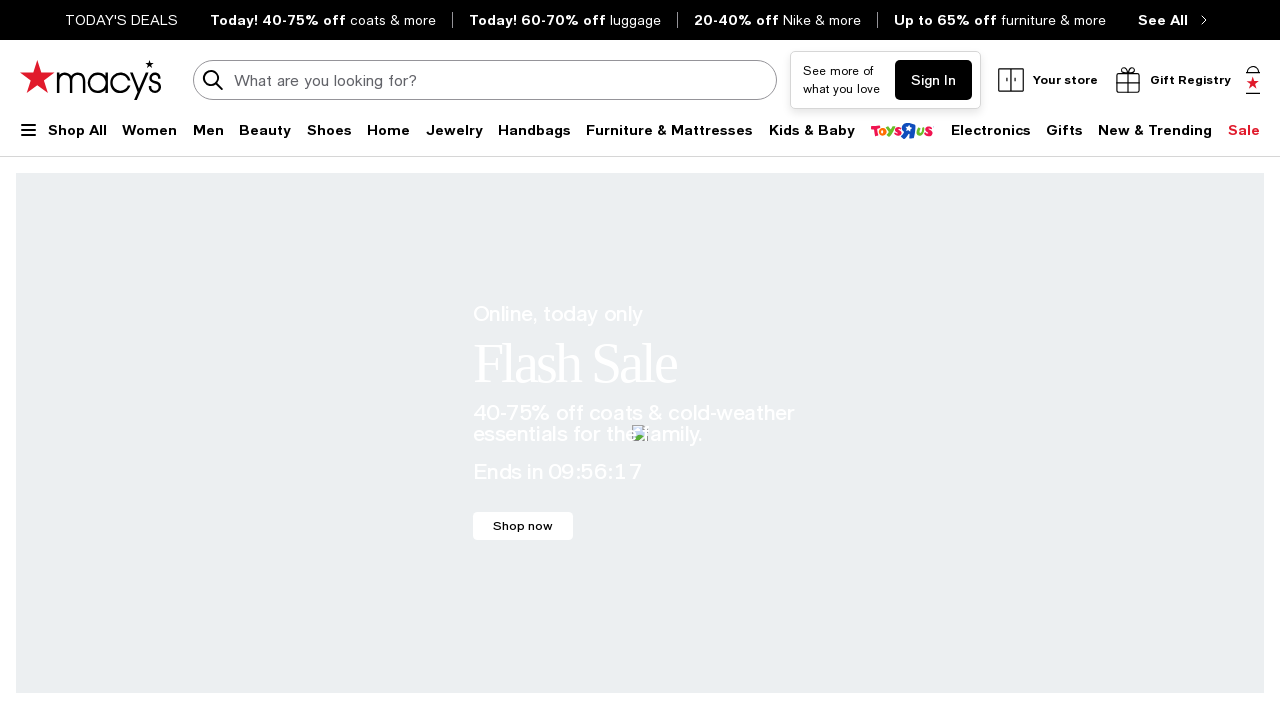

Retrieved total scroll height of page
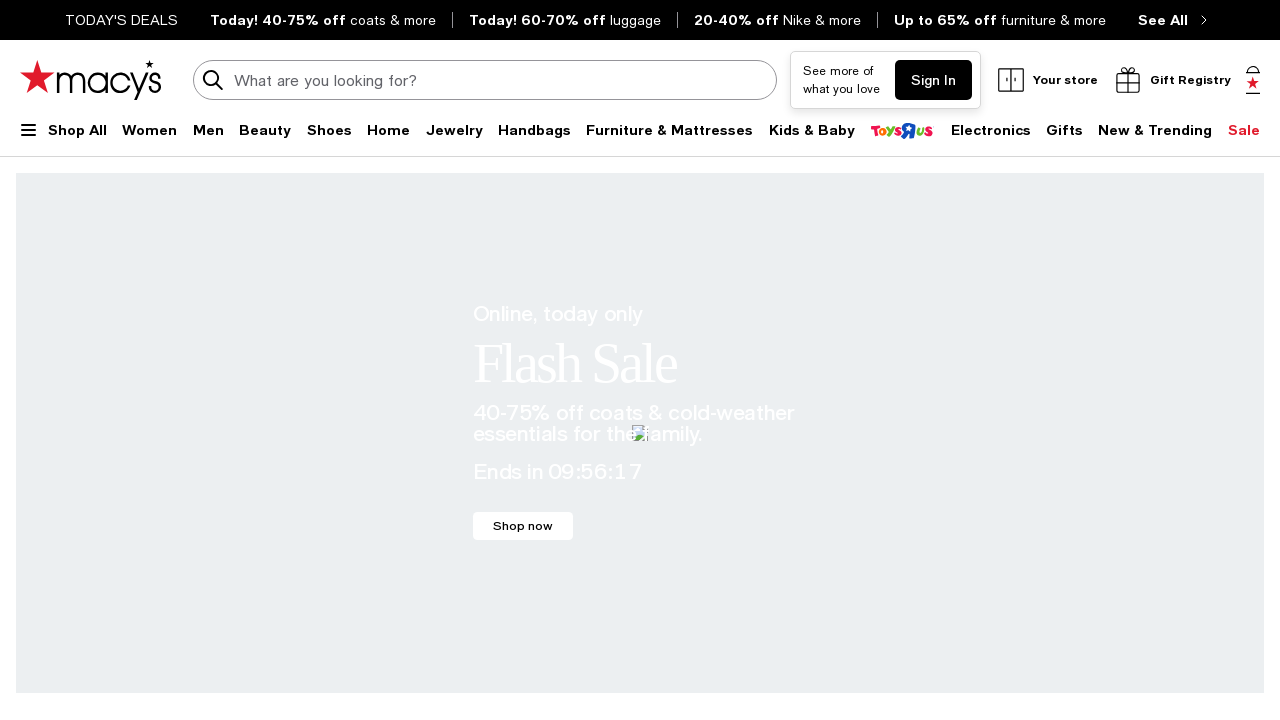

Retrieved client viewport height
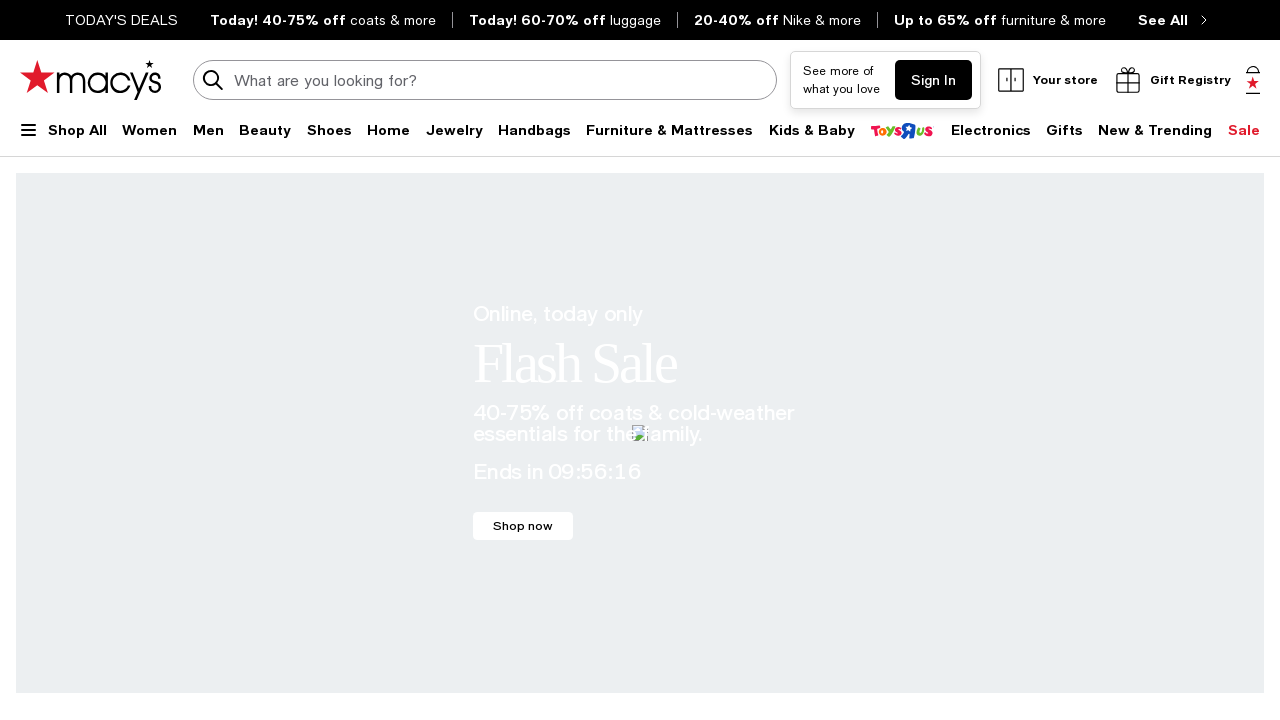

Scrolled down to position 720 pixels
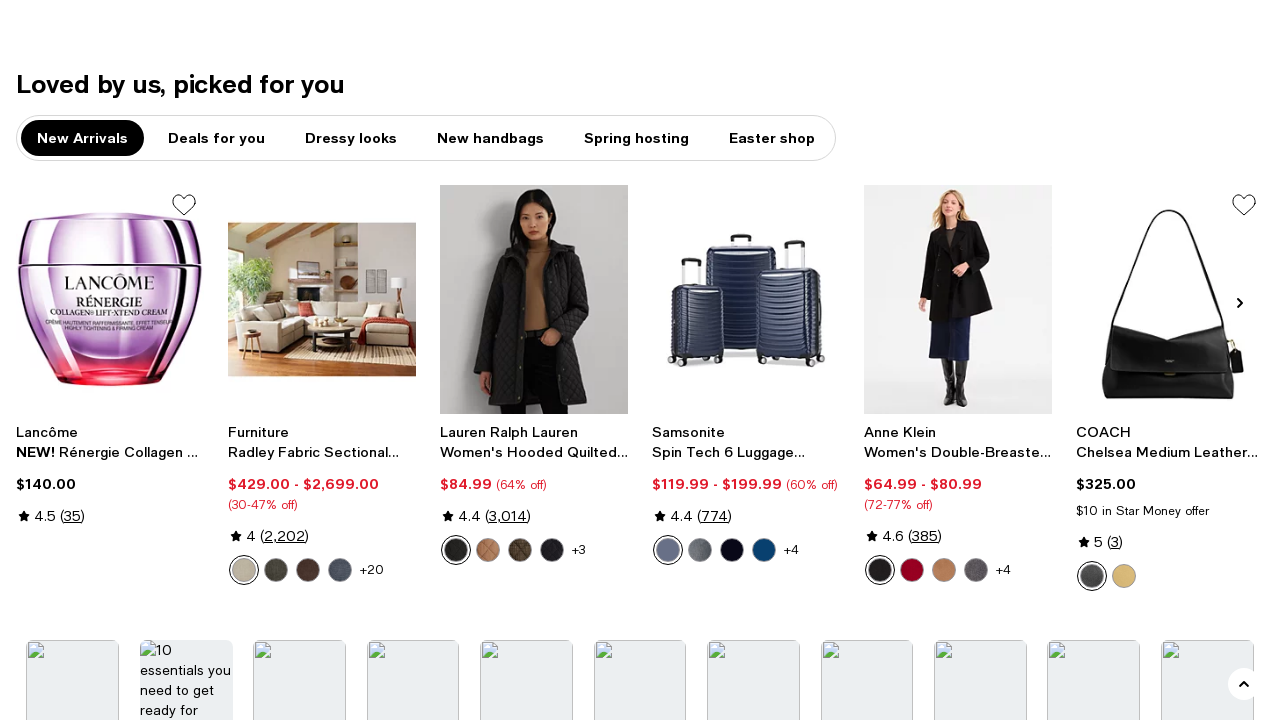

Waited 1 second for page content to load after scroll
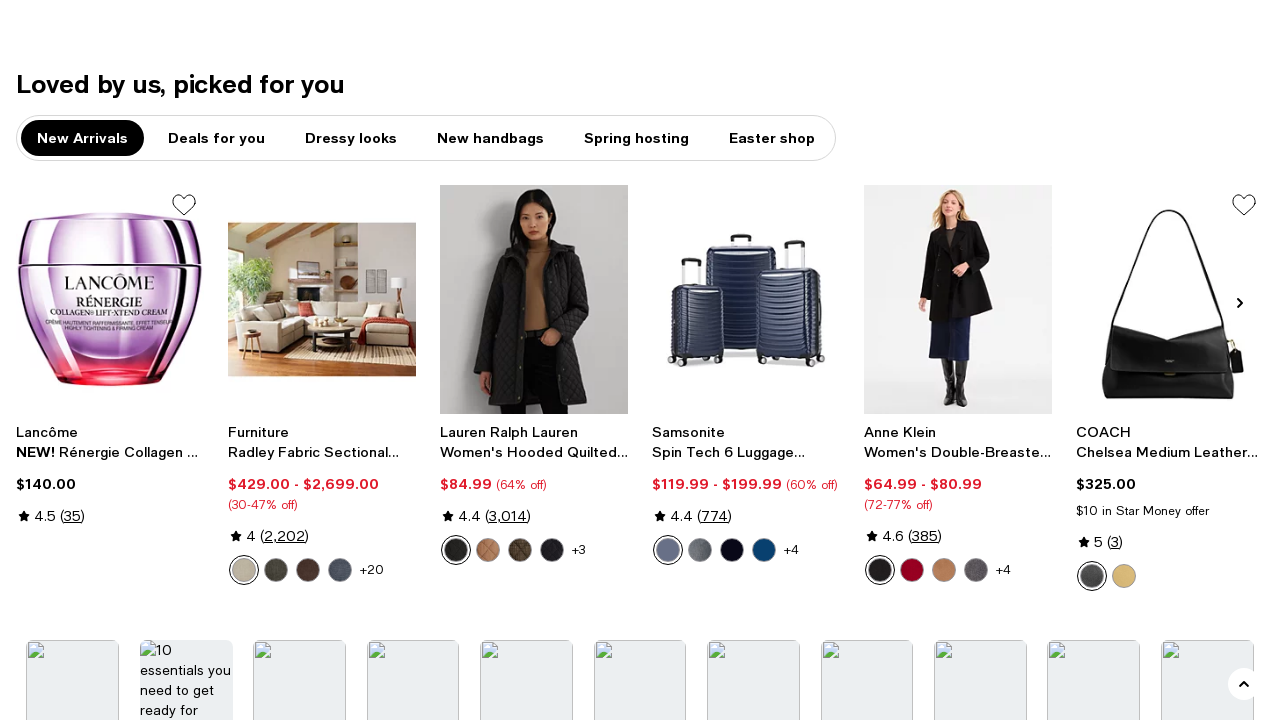

Scrolled down to position 1440 pixels
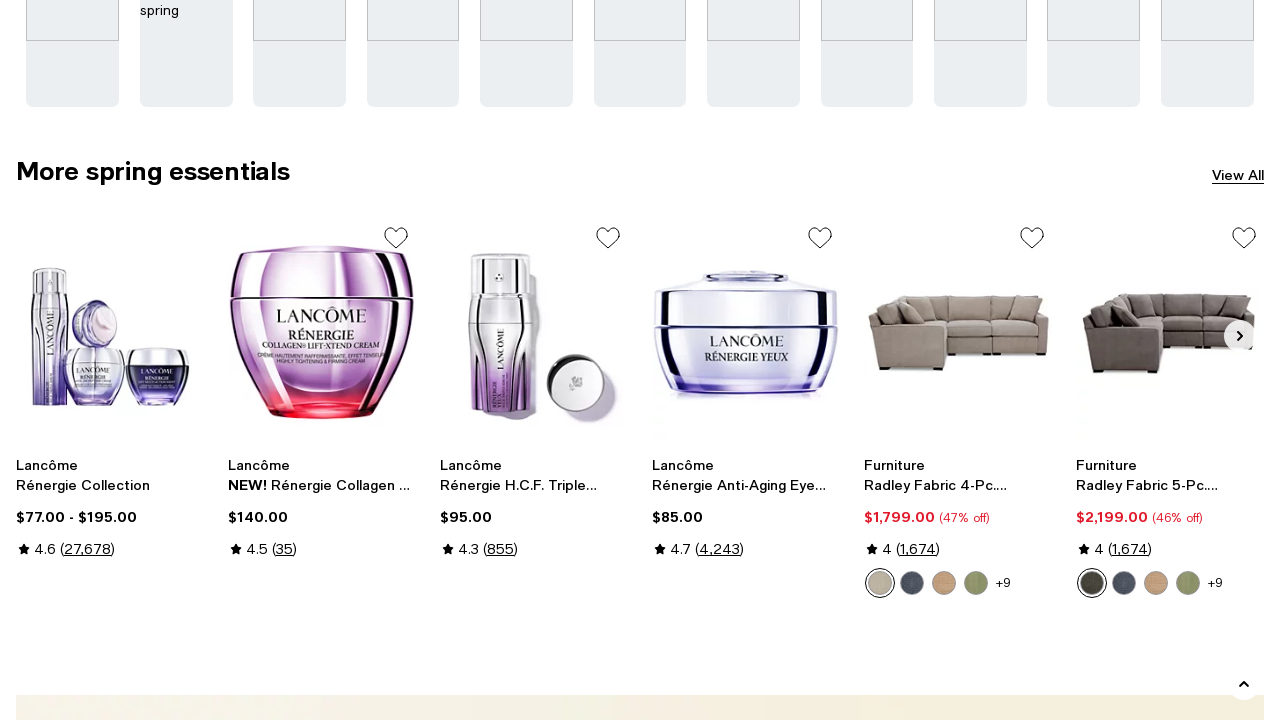

Waited 1 second for page content to load after scroll
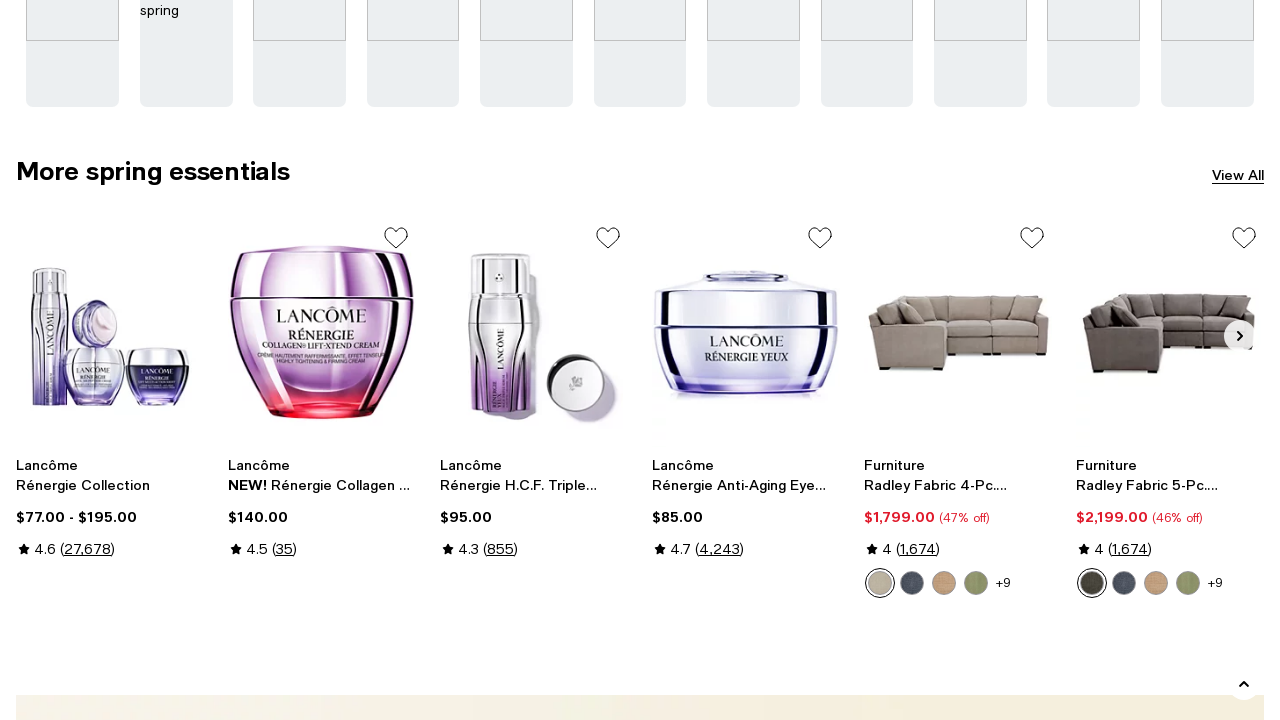

Scrolled down to position 2160 pixels
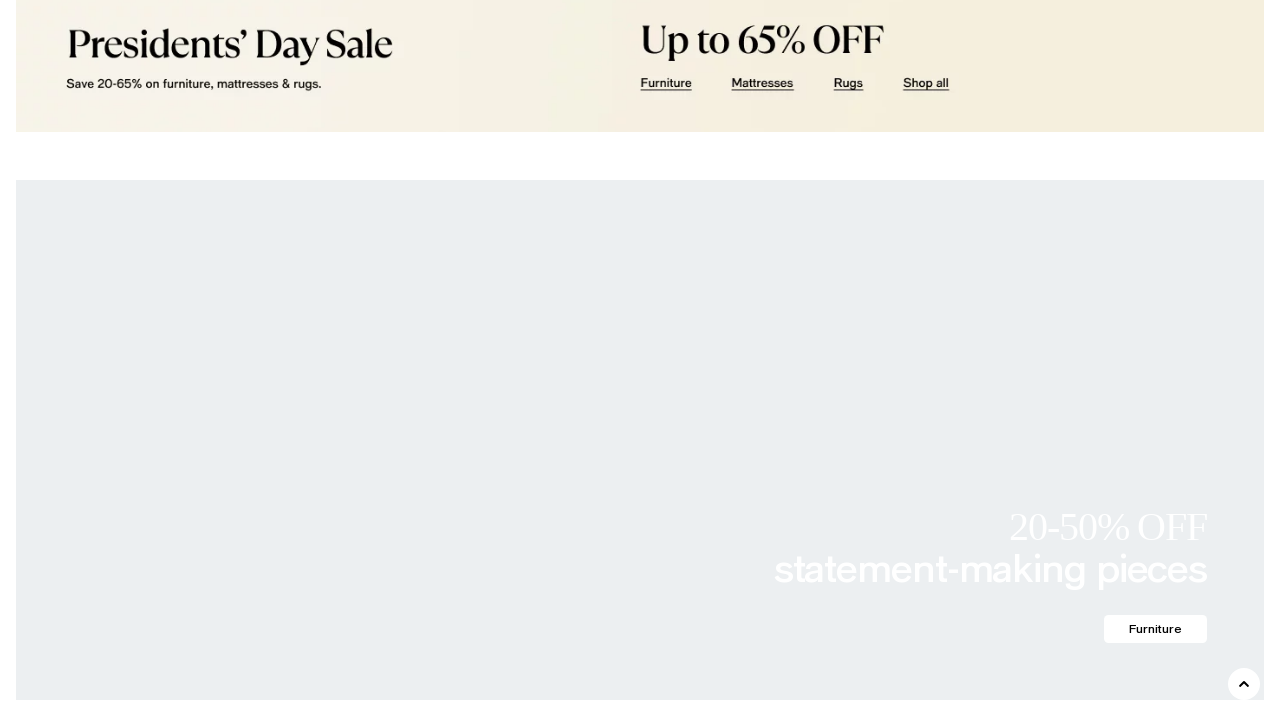

Waited 1 second for page content to load after scroll
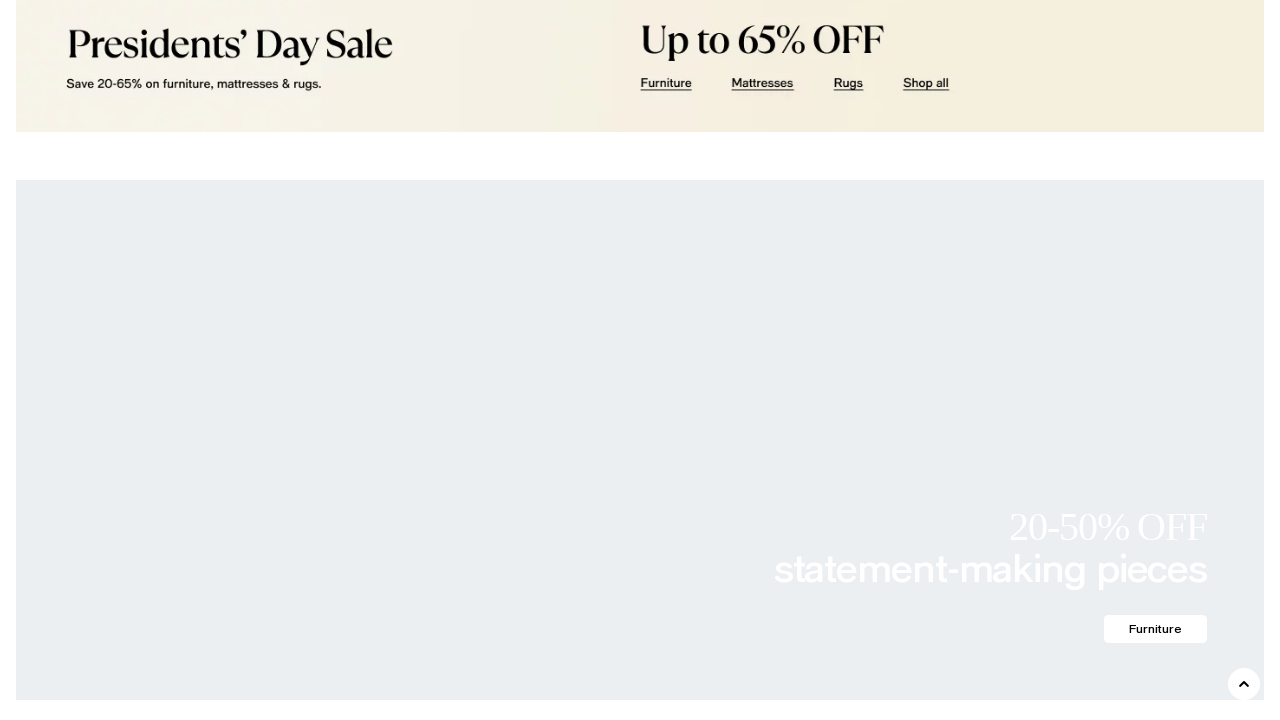

Scrolled down to position 2880 pixels
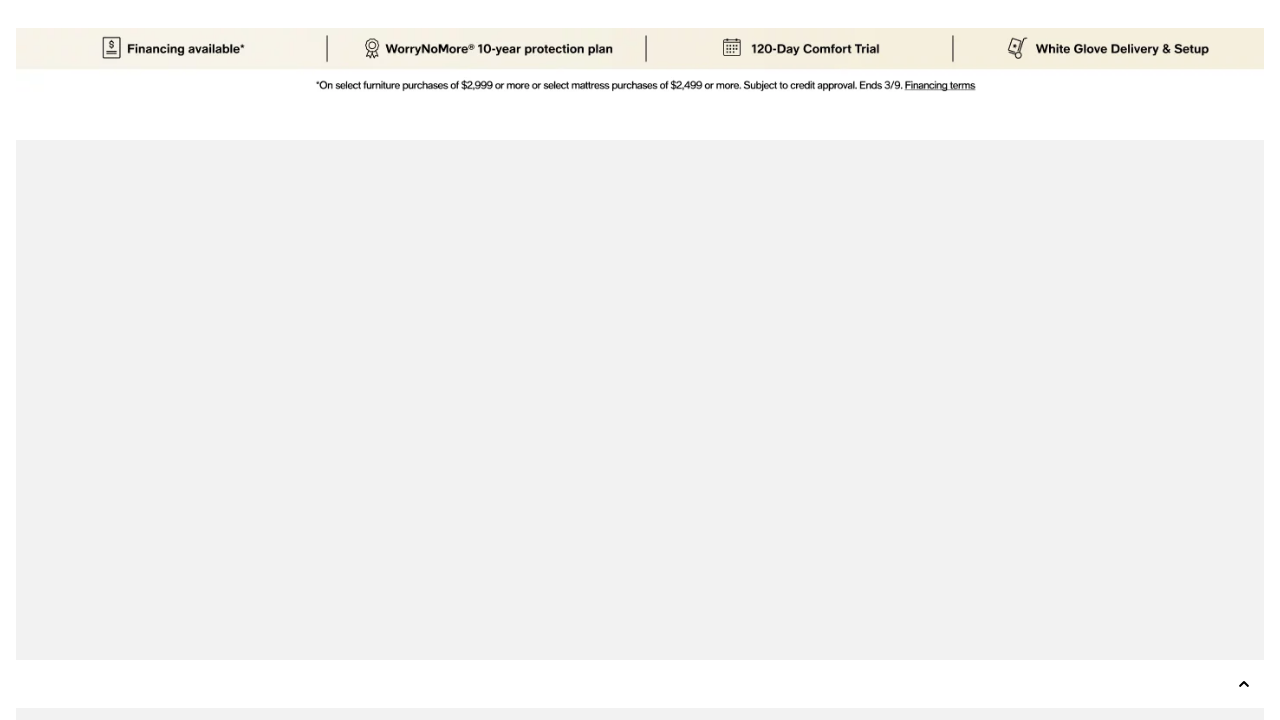

Waited 1 second for page content to load after scroll
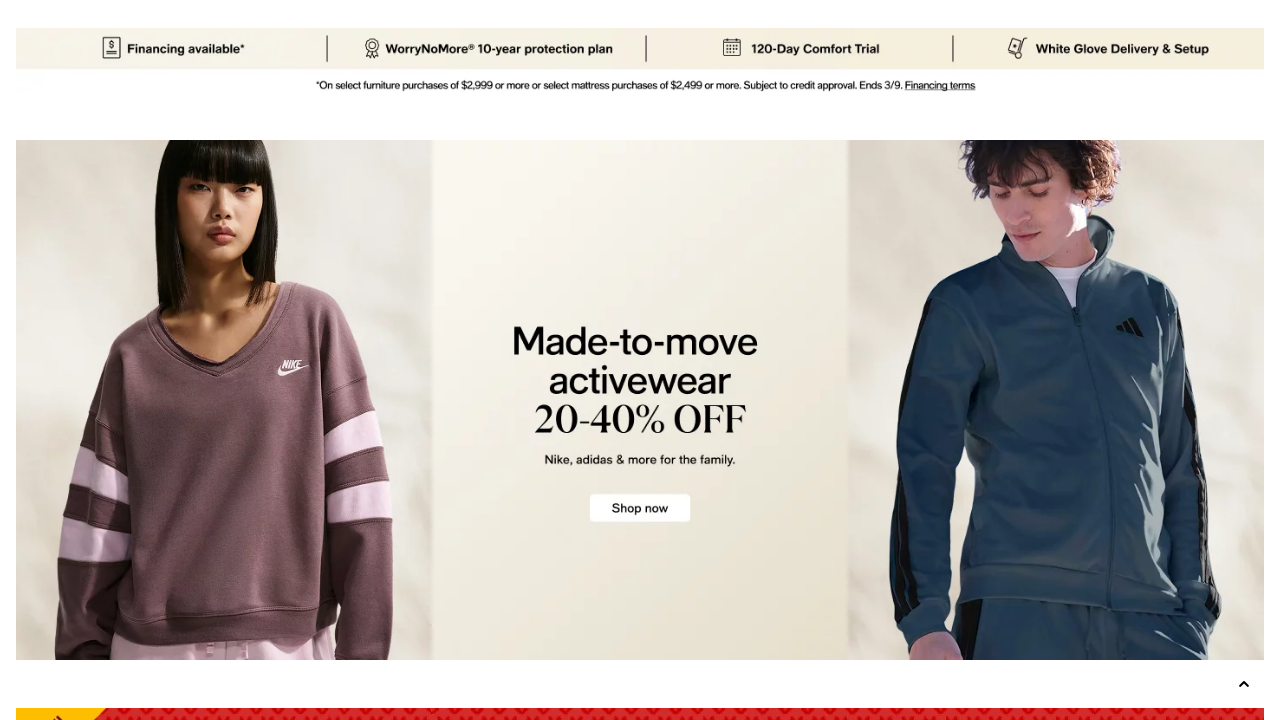

Scrolled down to position 3600 pixels
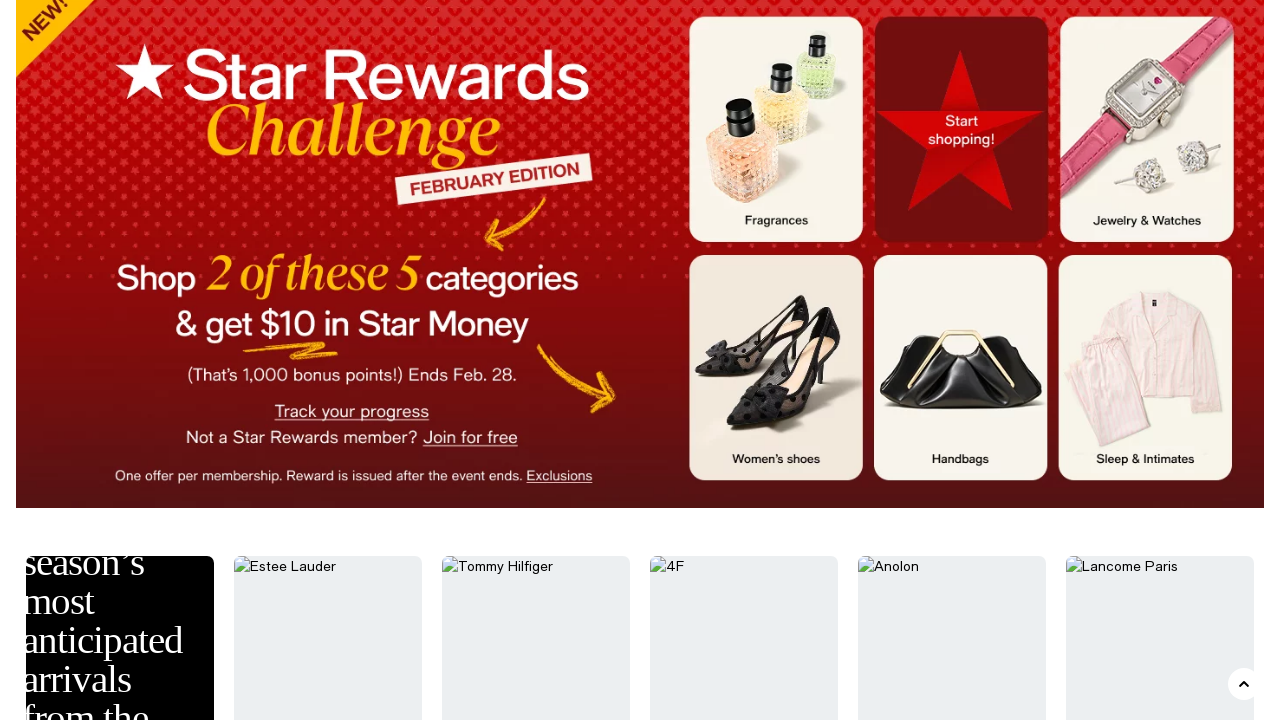

Waited 1 second for page content to load after scroll
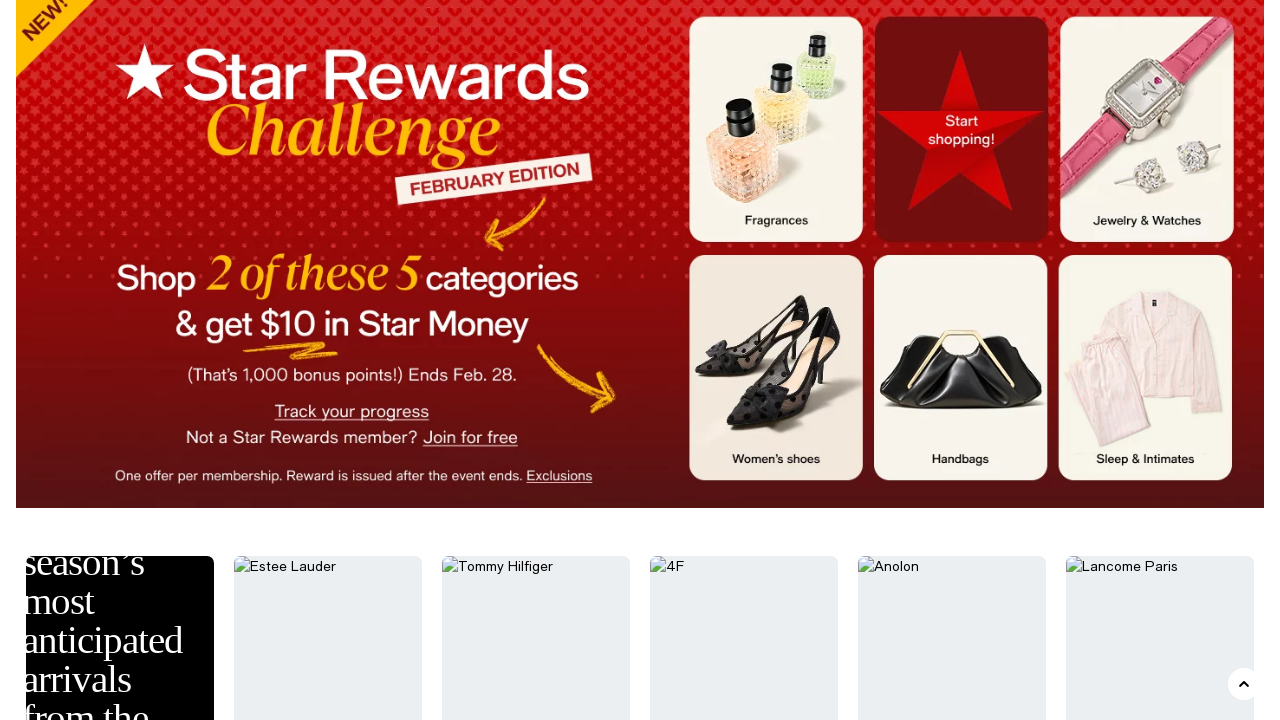

Scrolled down to position 4320 pixels
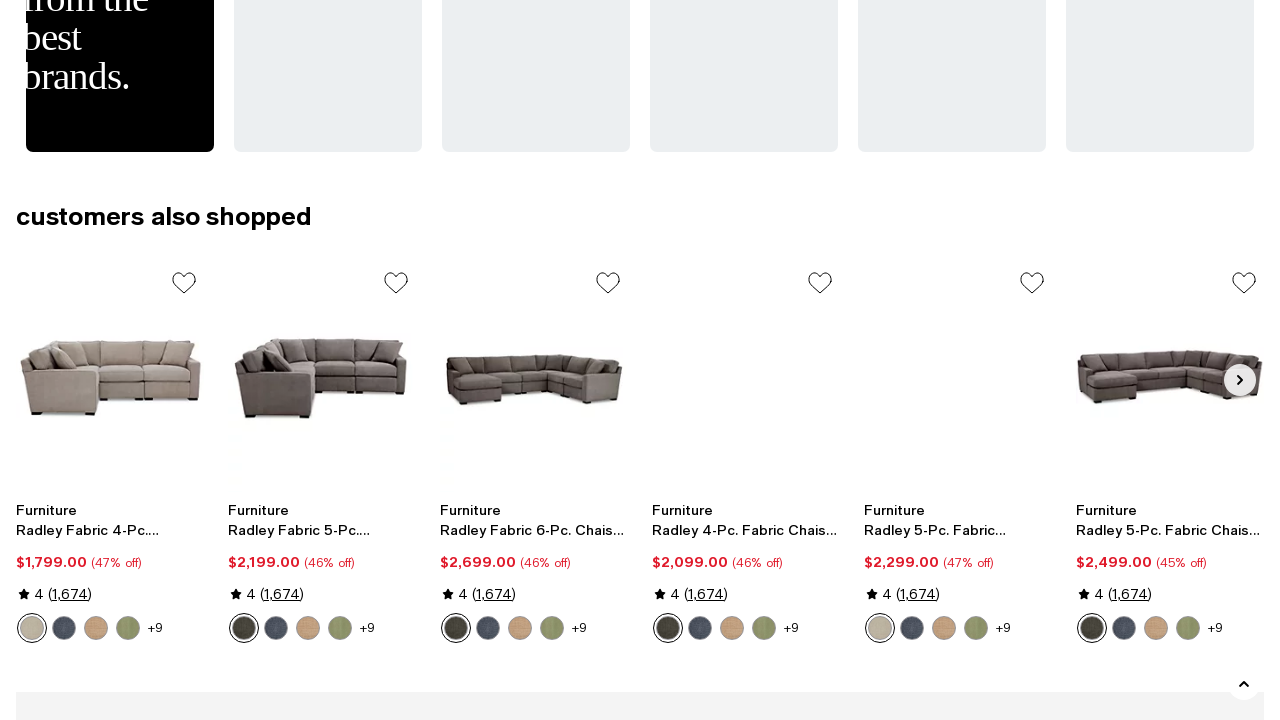

Waited 1 second for page content to load after scroll
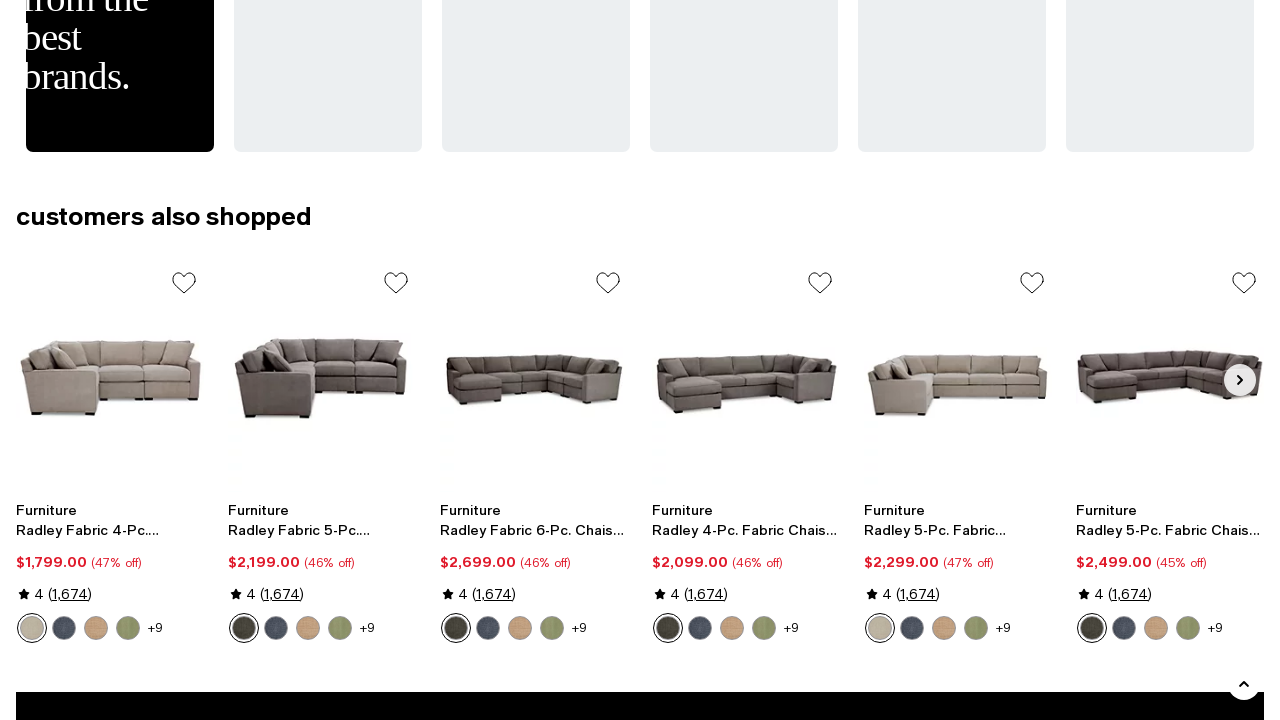

Scrolled down to position 5040 pixels
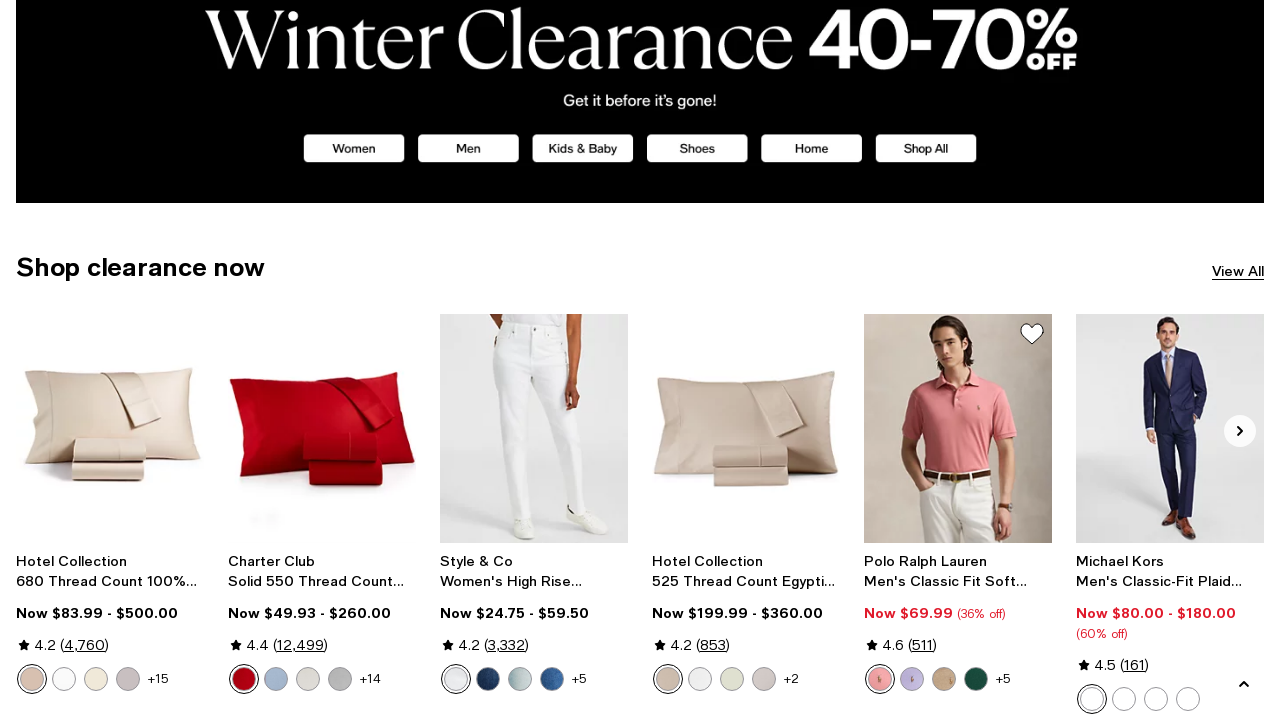

Waited 1 second for page content to load after scroll
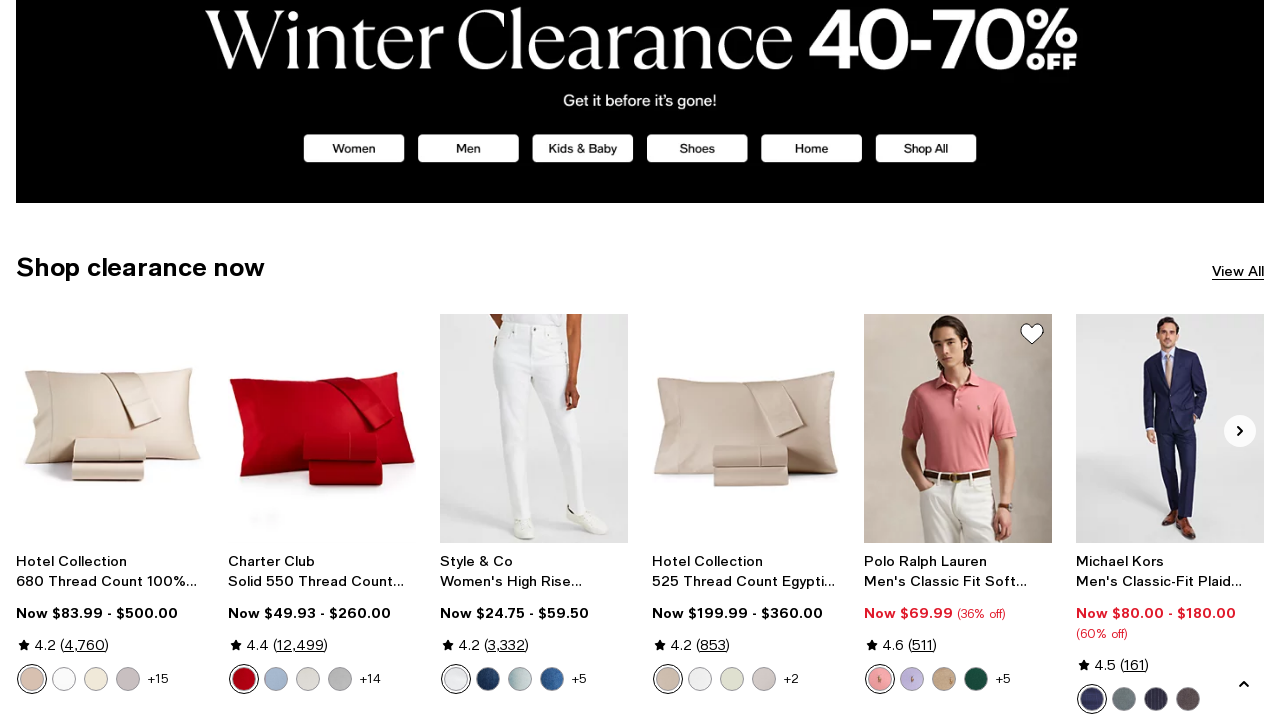

Scrolled down to position 5760 pixels
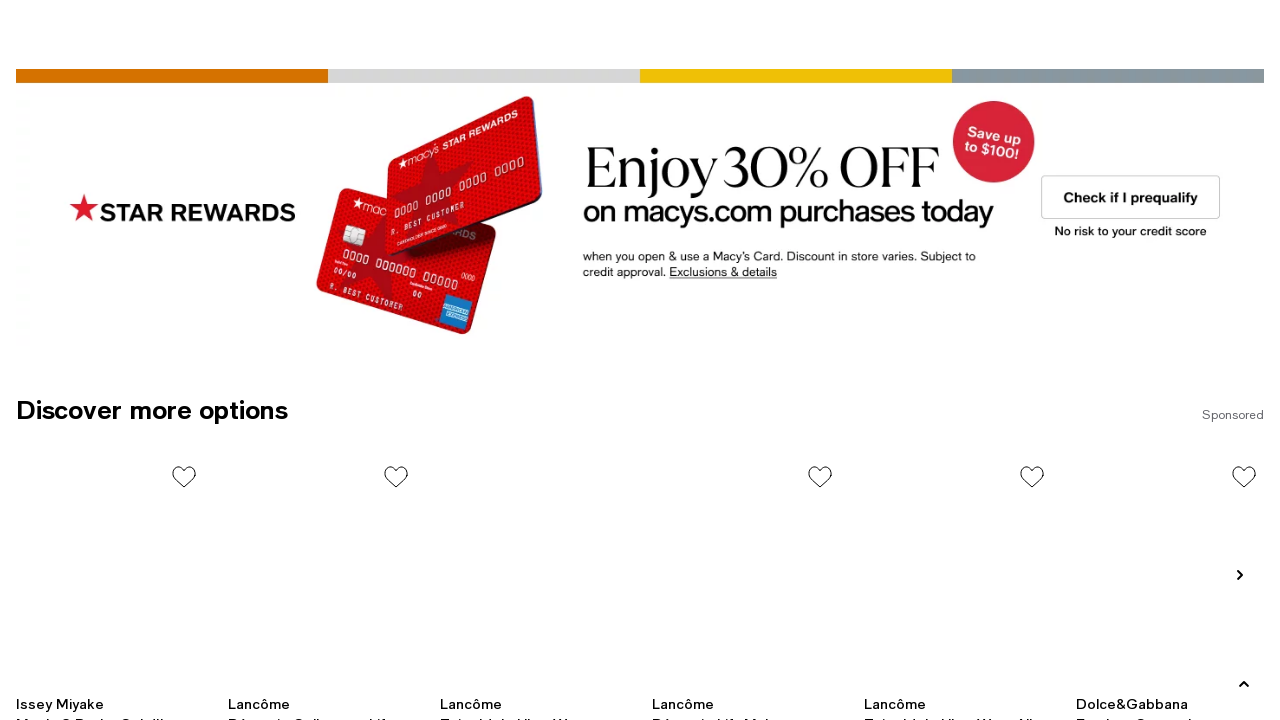

Waited 1 second for page content to load after scroll
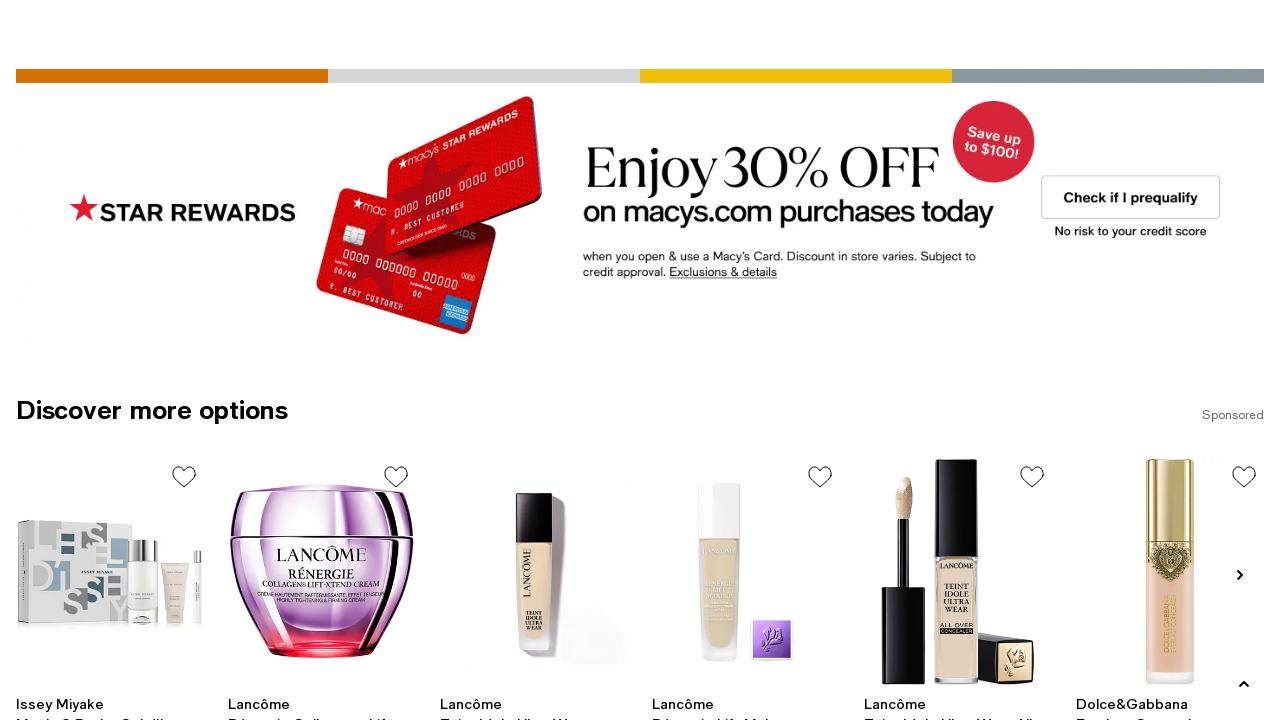

Scrolled down to position 6480 pixels
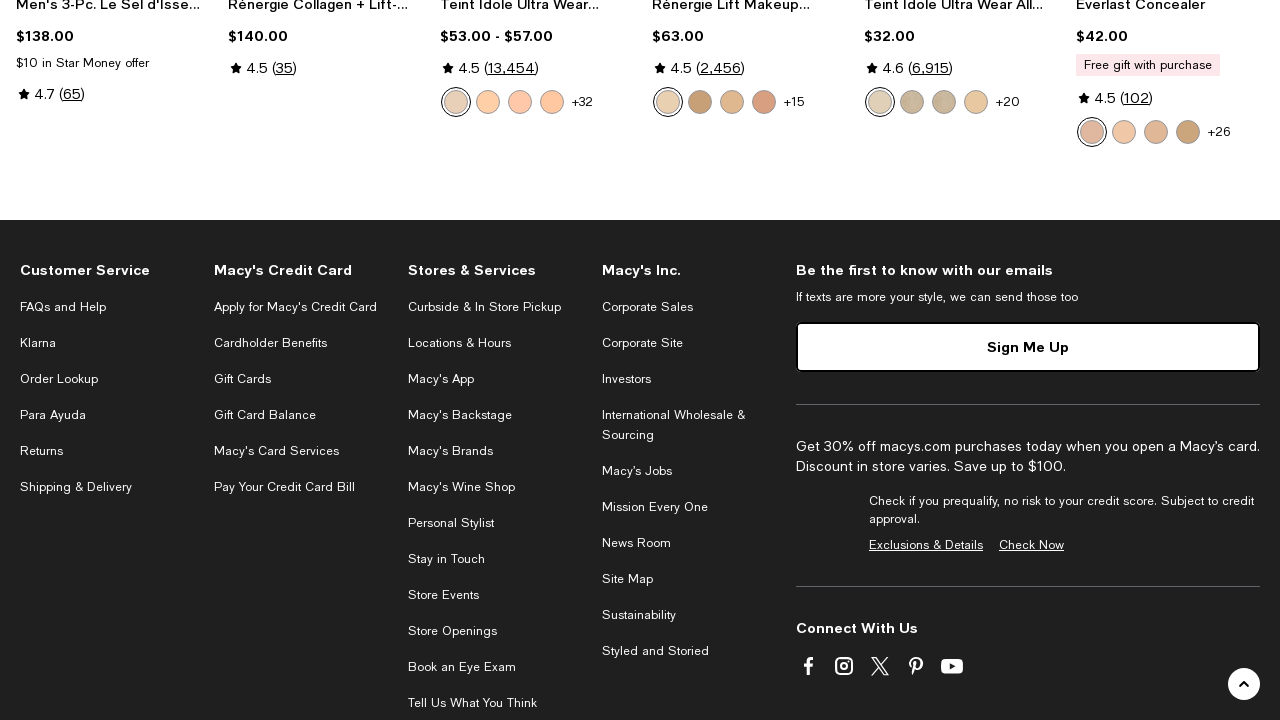

Waited 1 second for page content to load after scroll
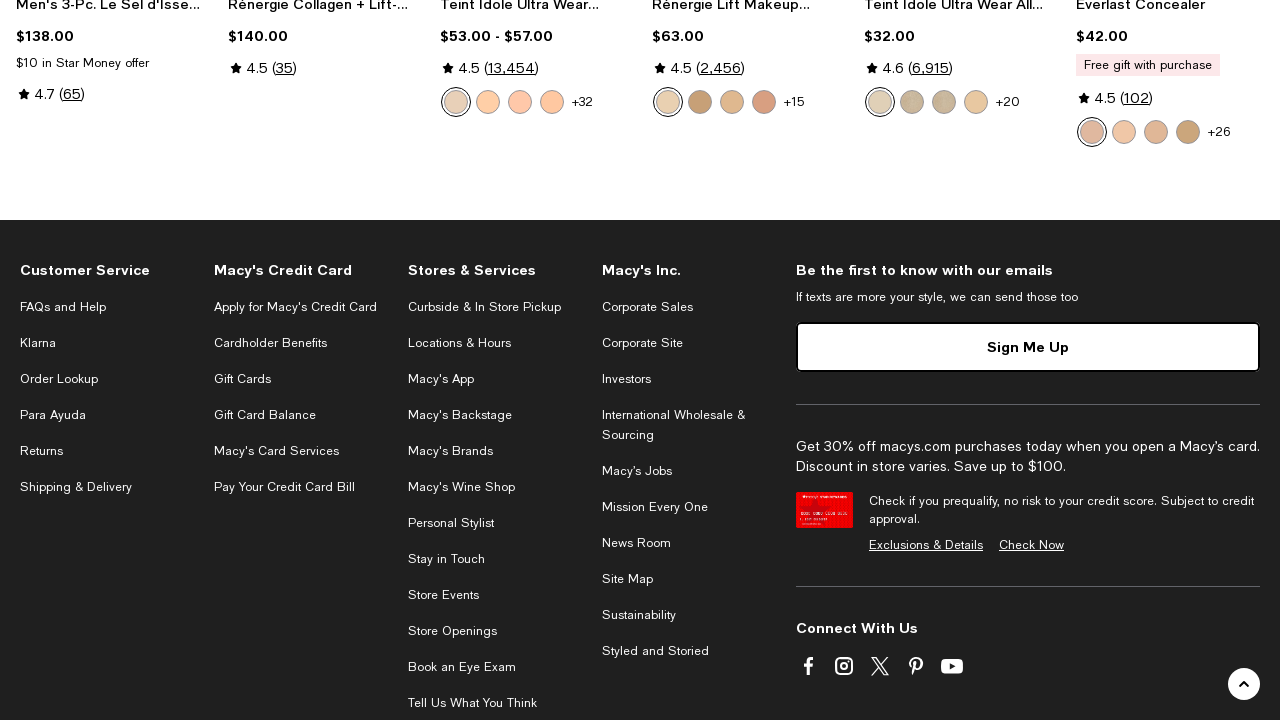

Scrolled down to position 7200 pixels
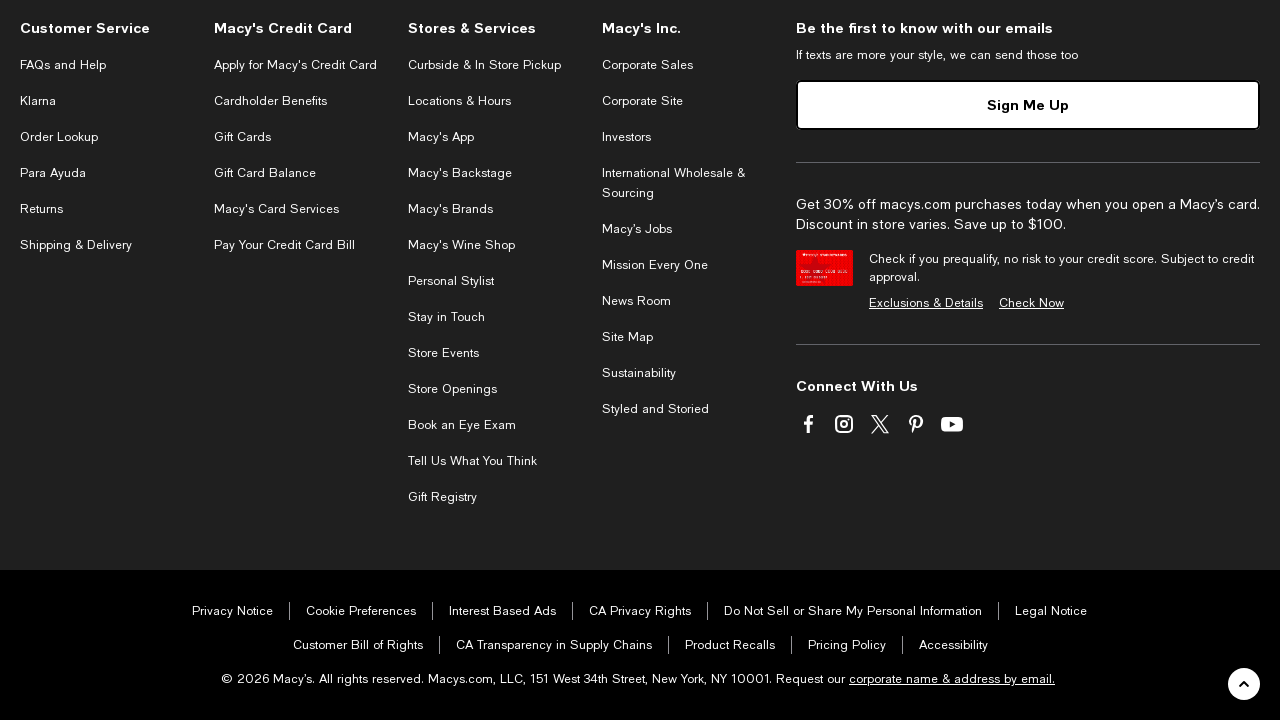

Waited 1 second for page content to load after scroll
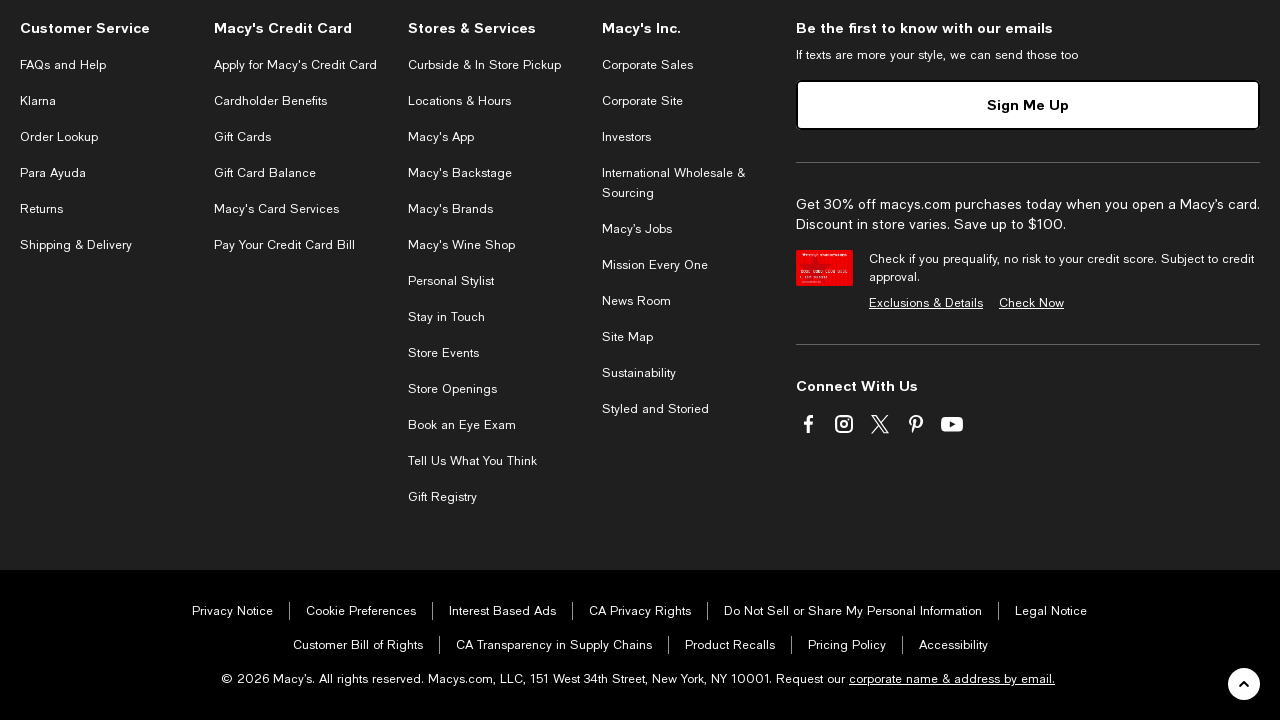

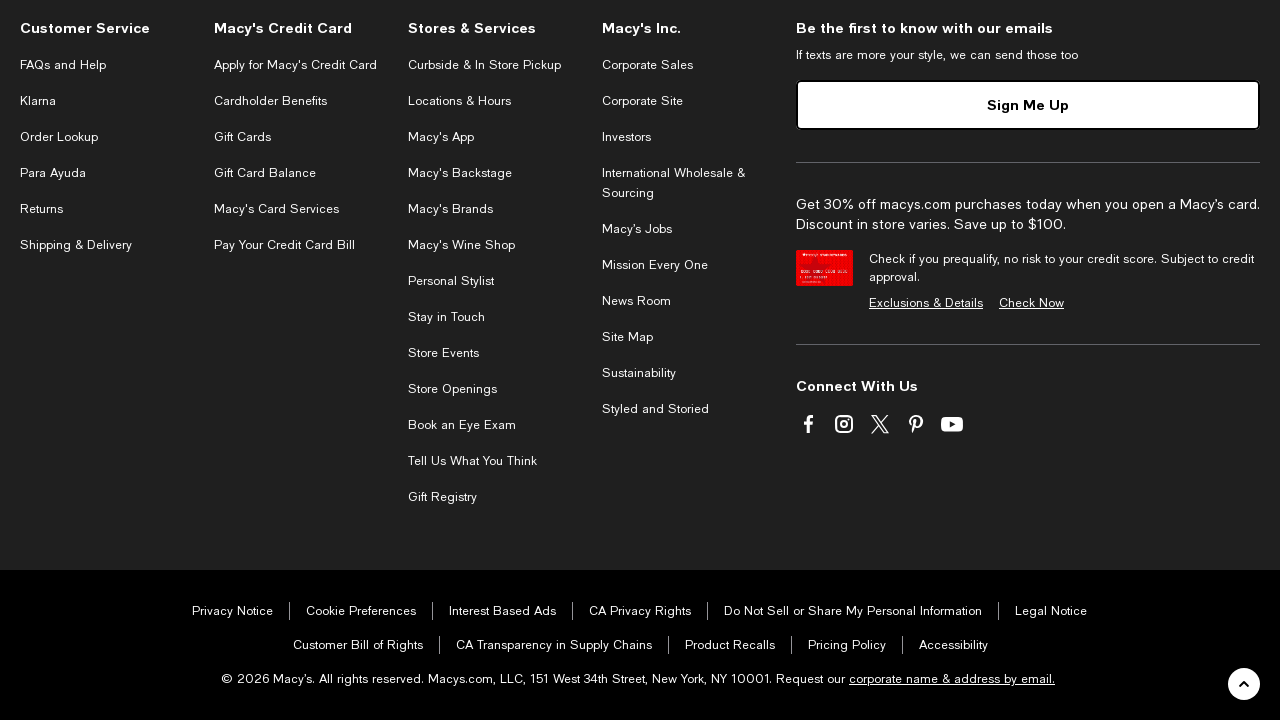